Tests various JavaScript alert interactions including accepting, dismissing, and entering text in prompt dialogs on the DemoQA alerts page

Starting URL: https://demoqa.com/alerts

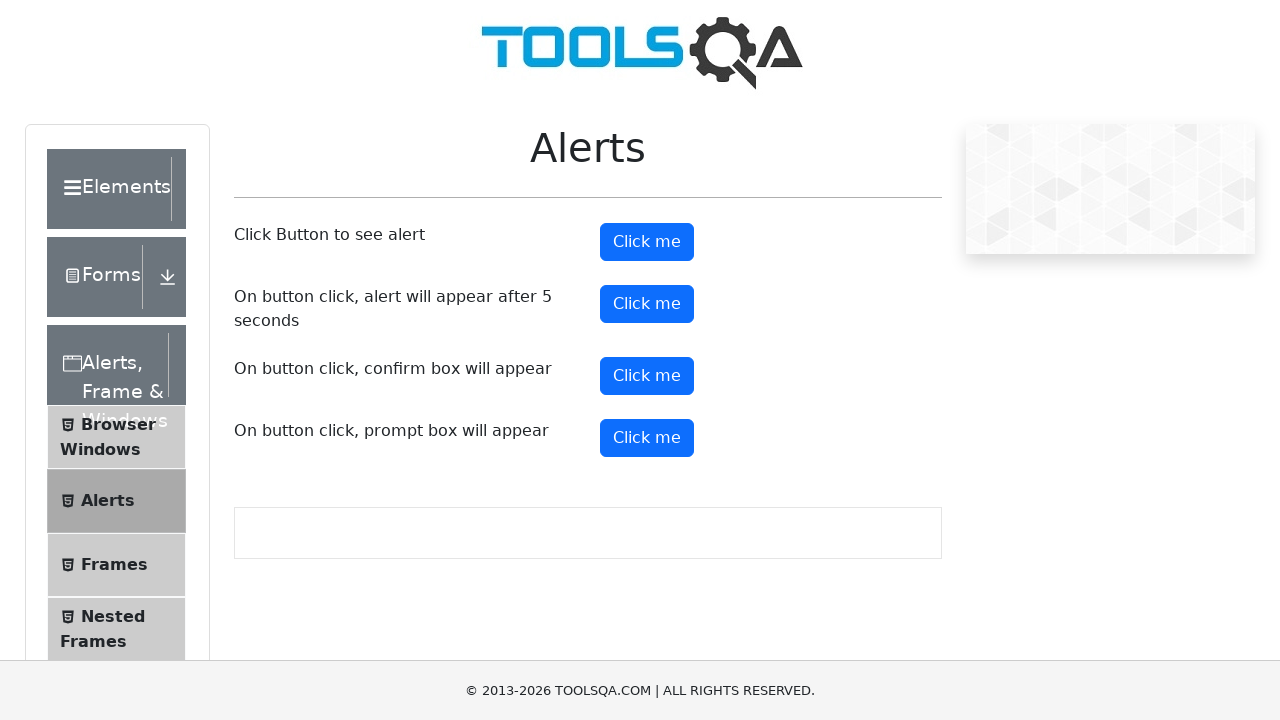

Clicked first alert button at (647, 242) on button#alertButton
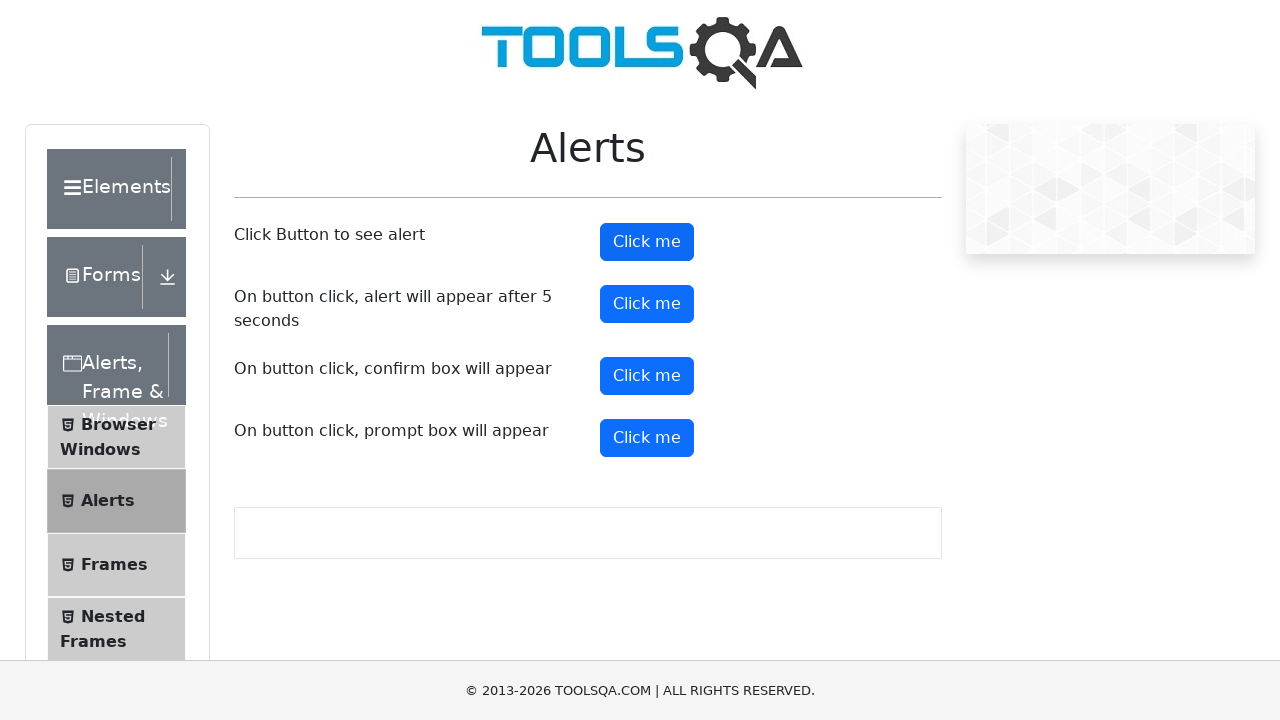

Set up dialog handler to accept first alert
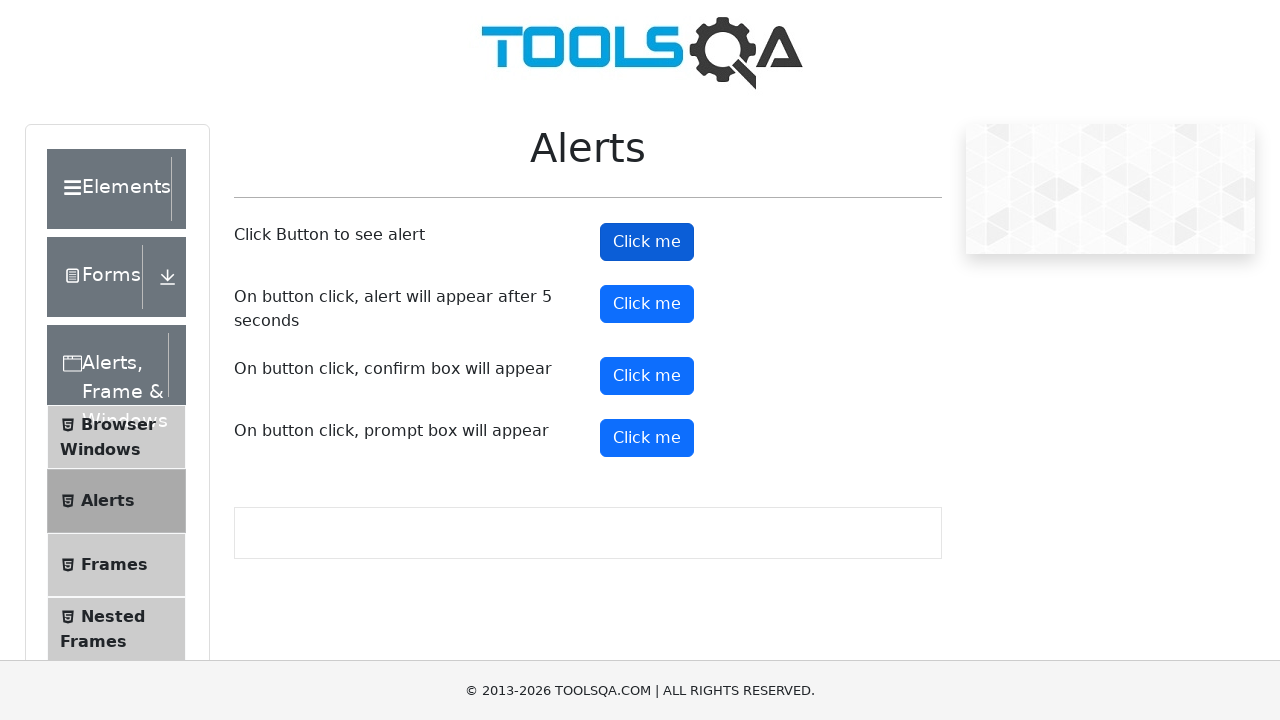

Clicked timer alert button at (647, 304) on button#timerAlertButton
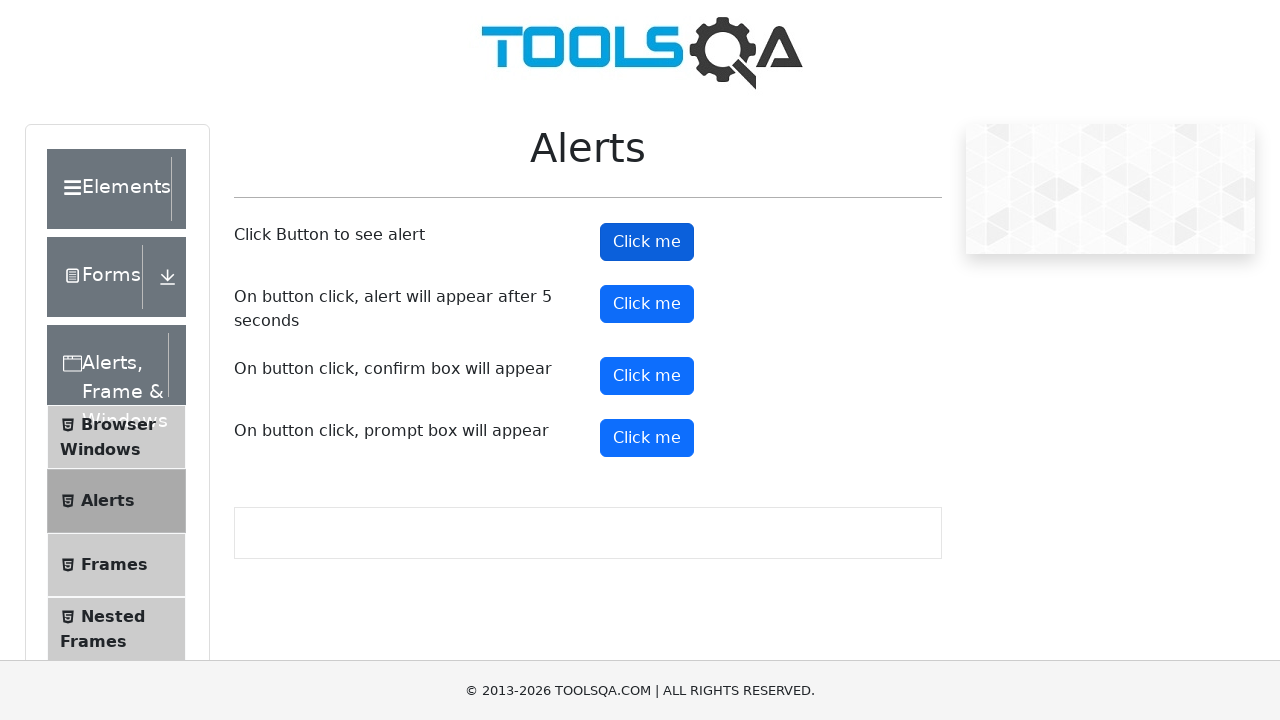

Set up dialog handler to accept timer alert
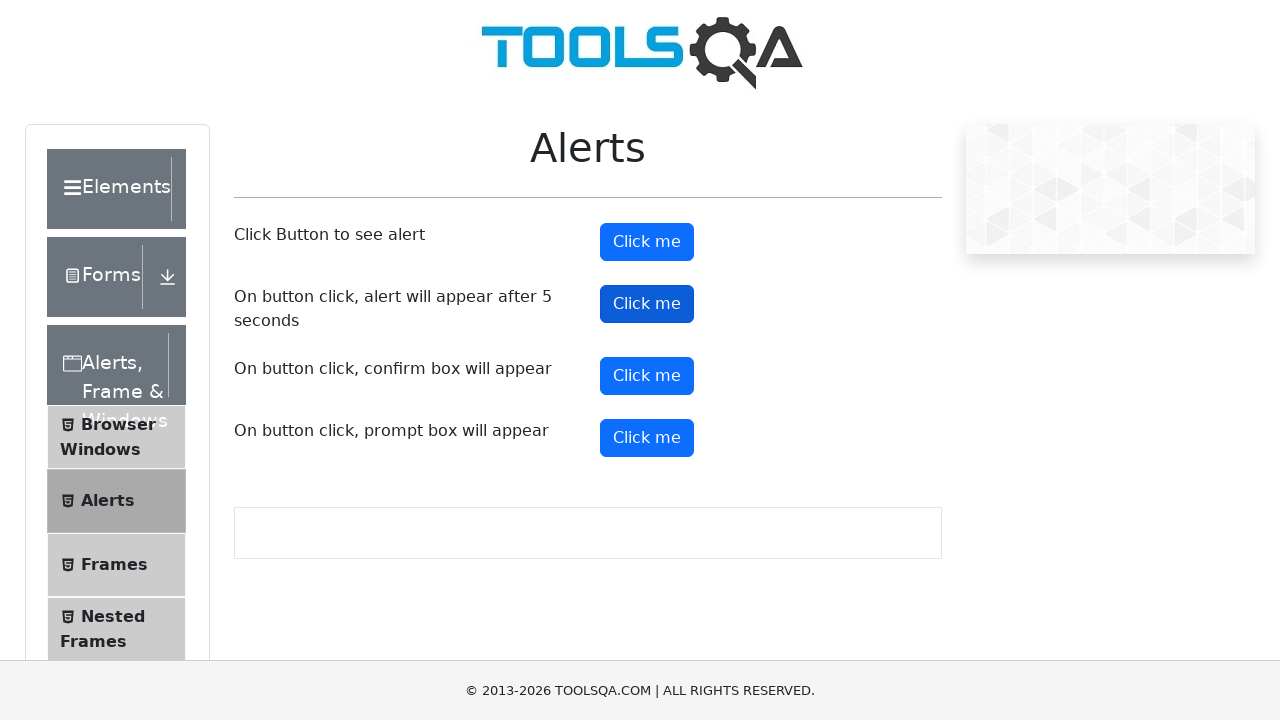

Clicked confirm button for first time at (647, 376) on button#confirmButton
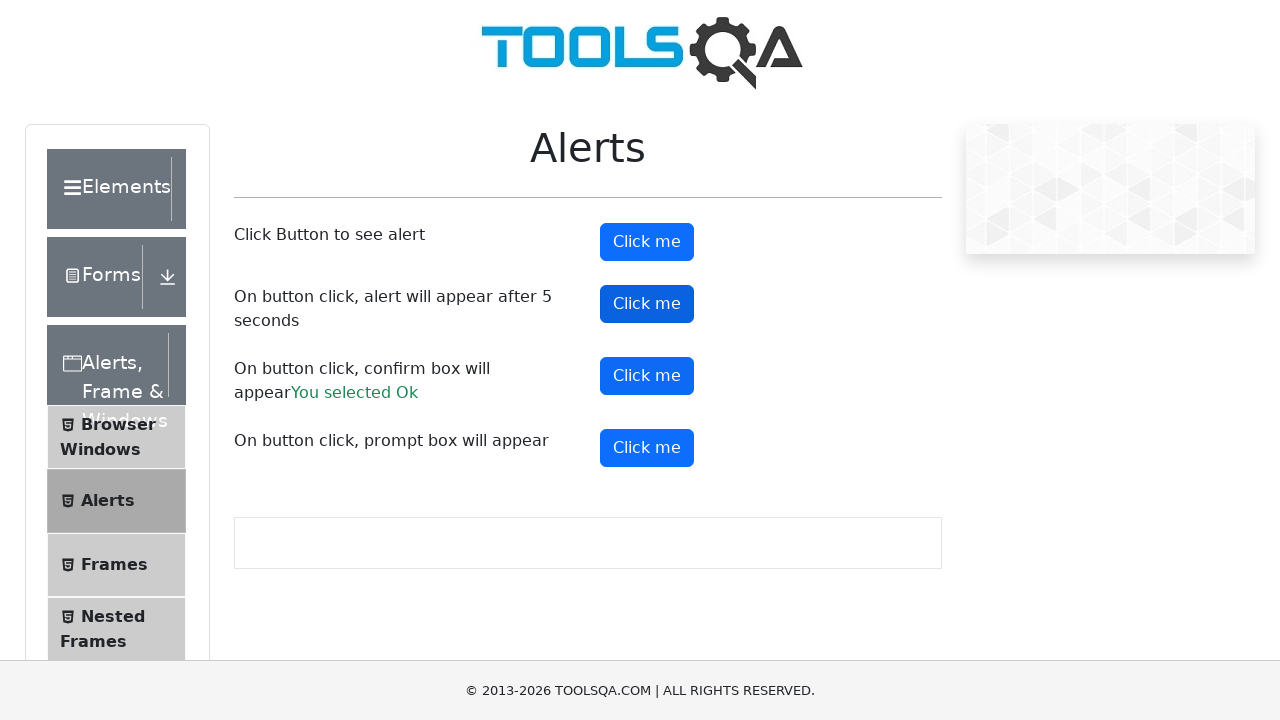

Set up dialog handler to dismiss confirm dialog
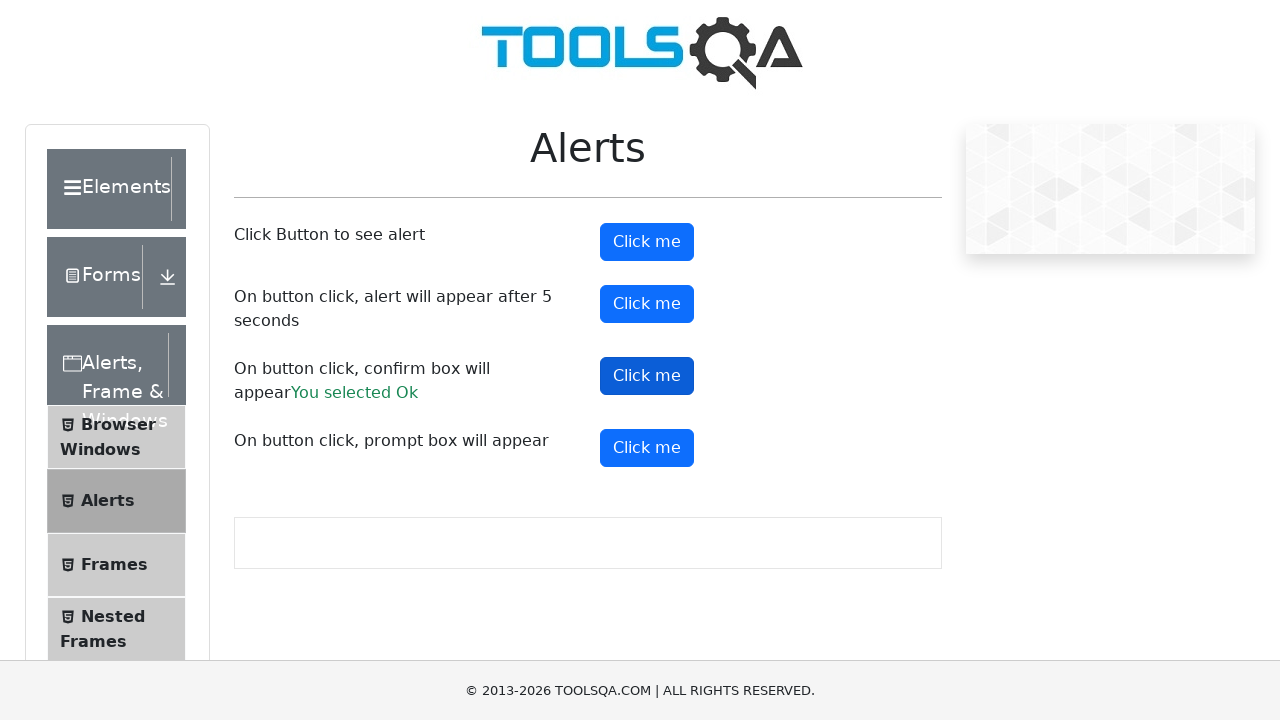

Clicked confirm button second time at (647, 376) on button#confirmButton
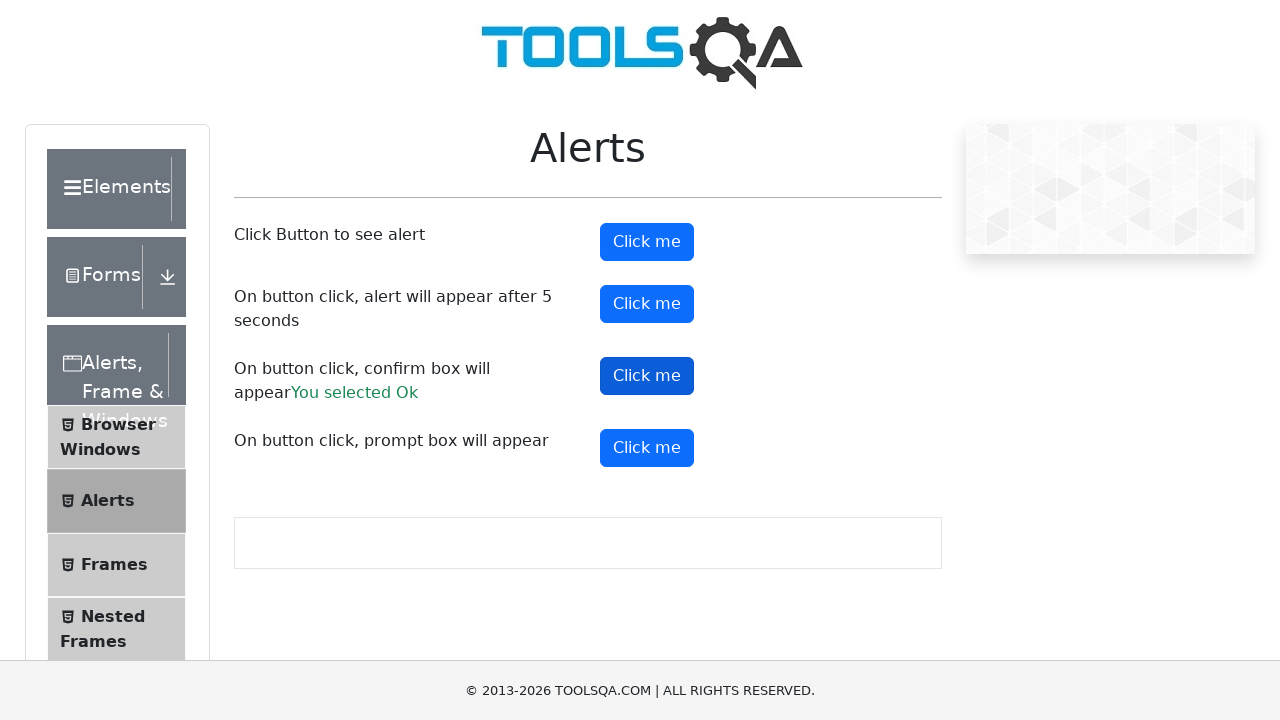

Set up dialog handler to accept confirm dialog
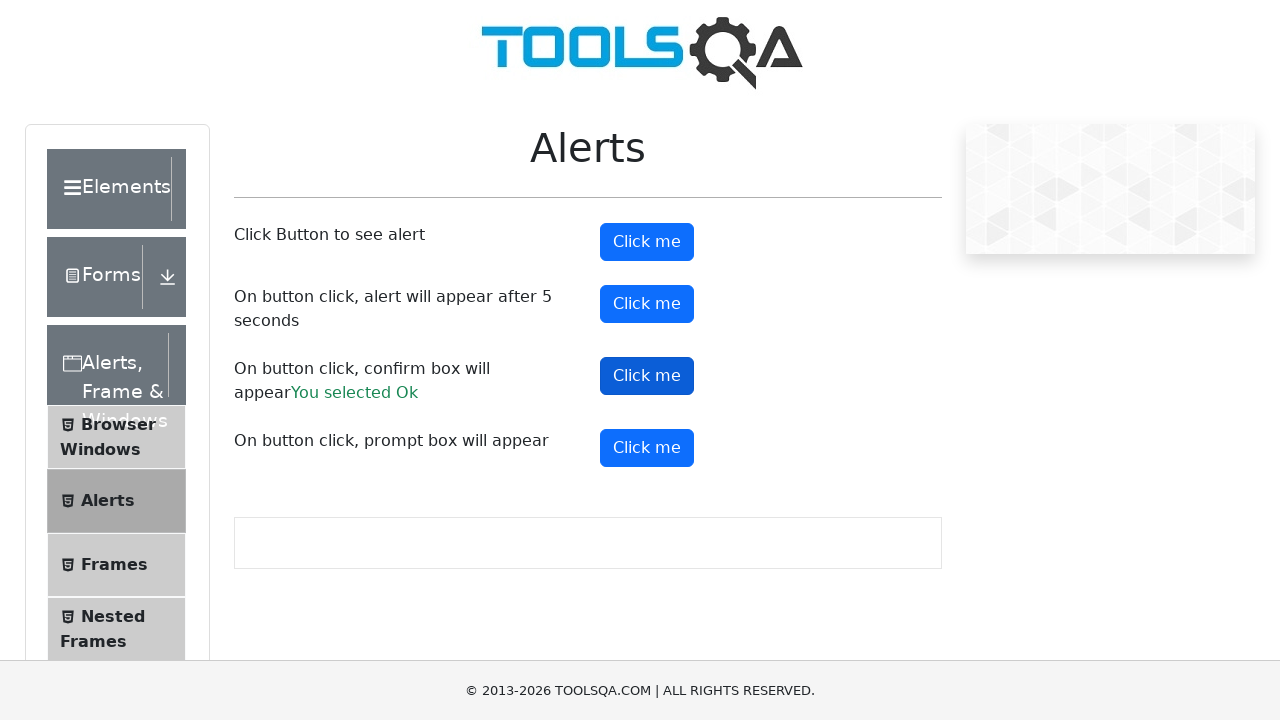

Clicked prompt button for first time at (647, 448) on button#promtButton
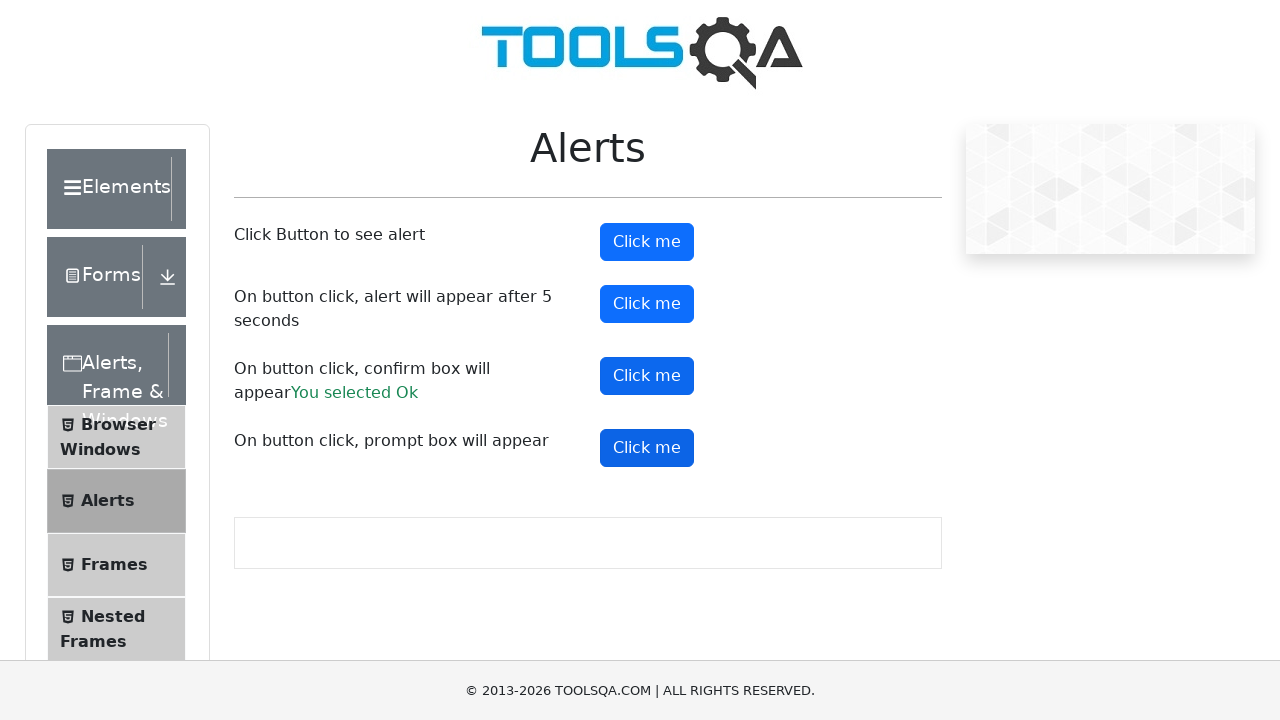

Set up dialog handler to enter 'Danh Tran Thanh' in prompt
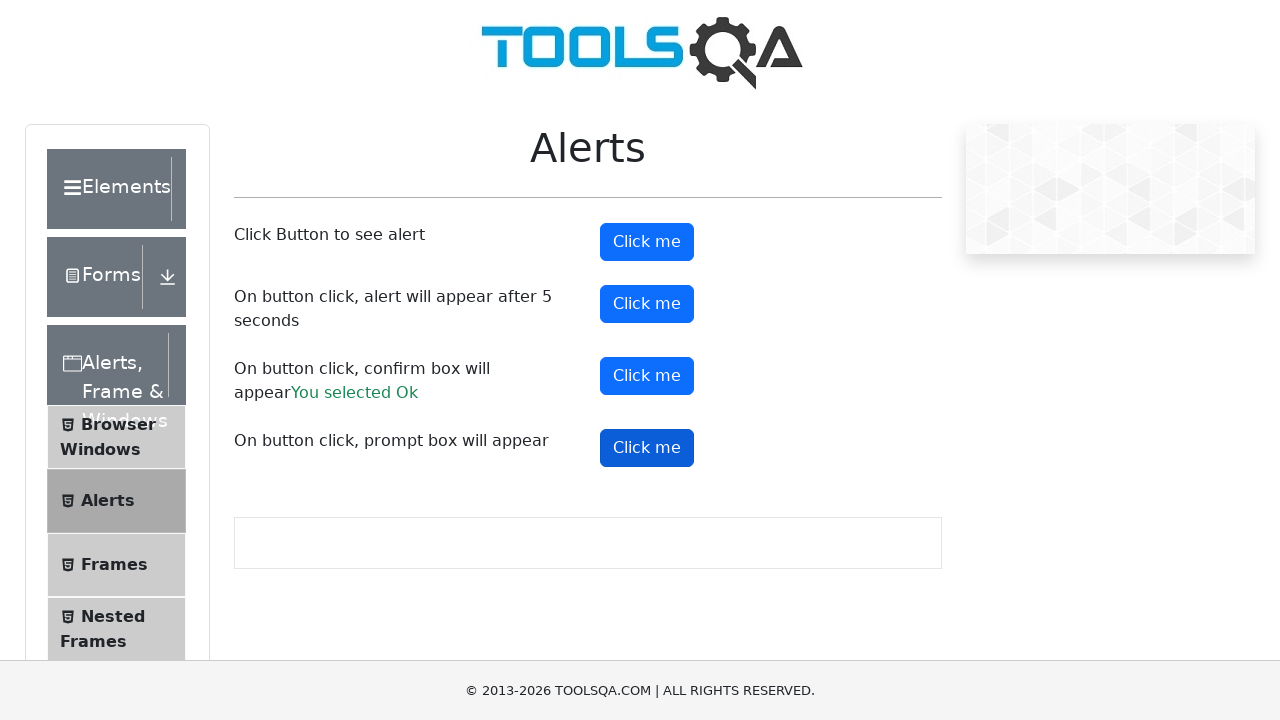

Clicked prompt button second time at (647, 448) on button#promtButton
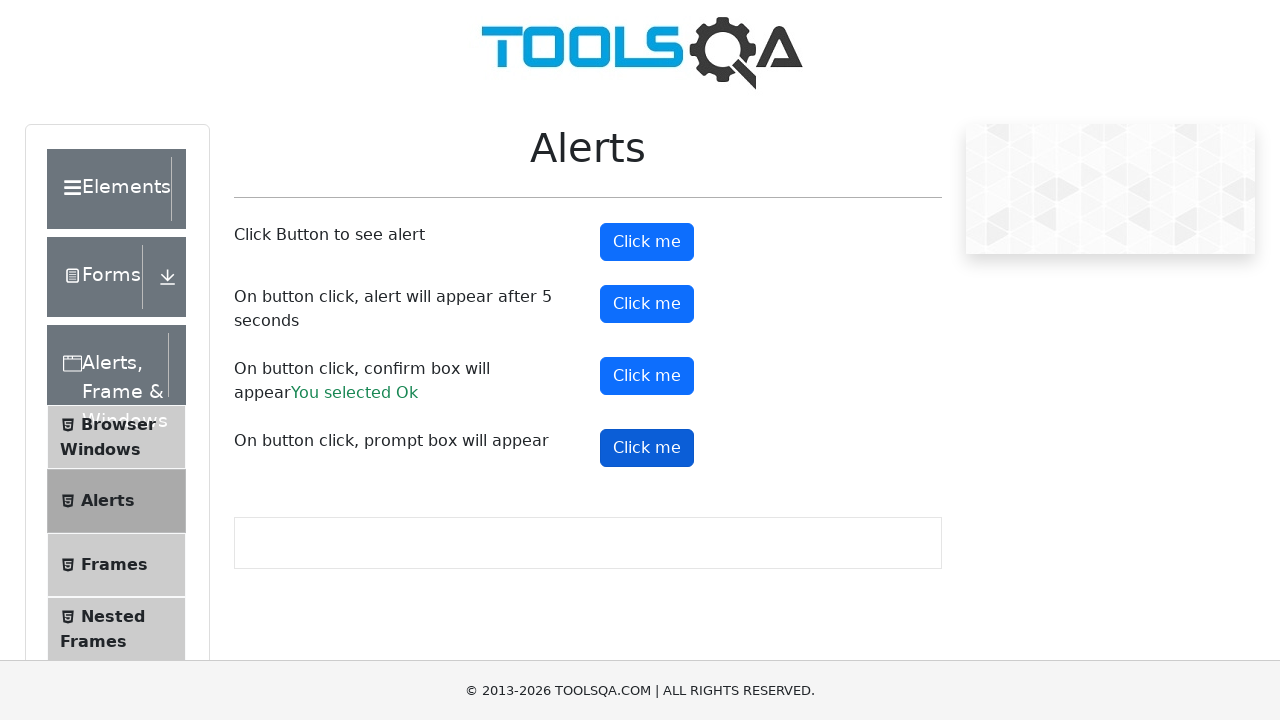

Set up dialog handler to enter 'Tran Thanh Danh' in prompt
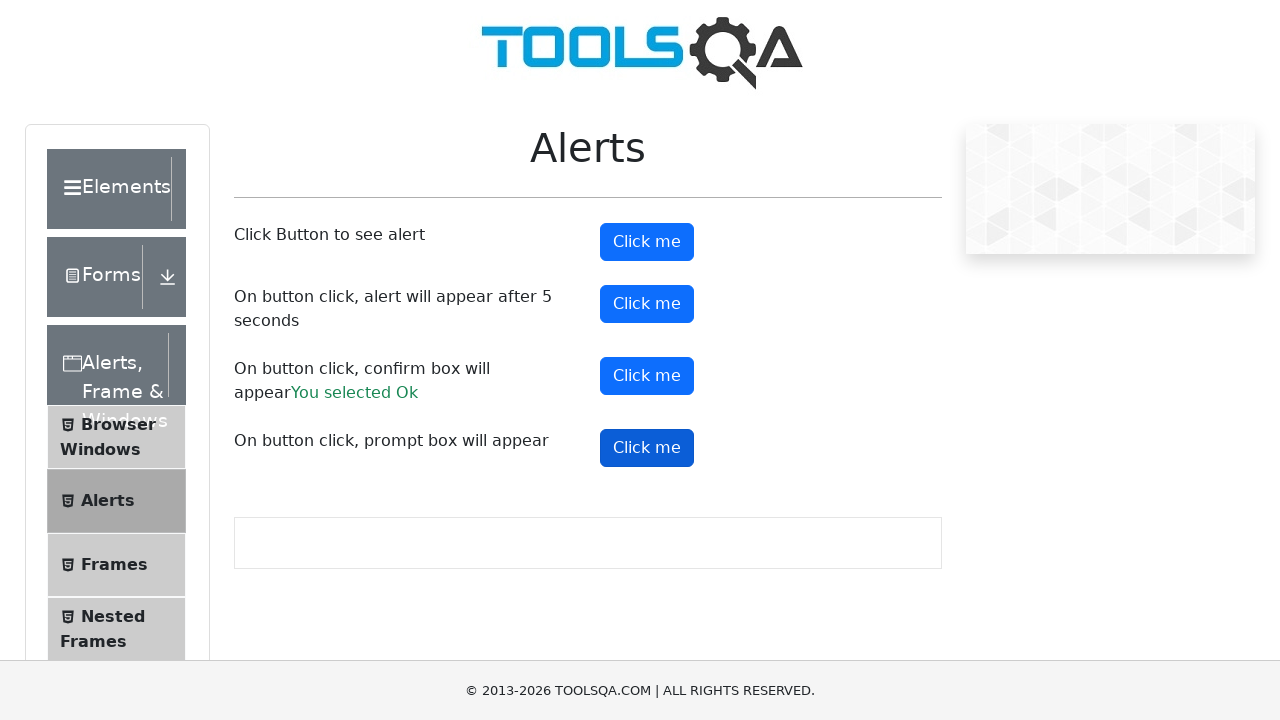

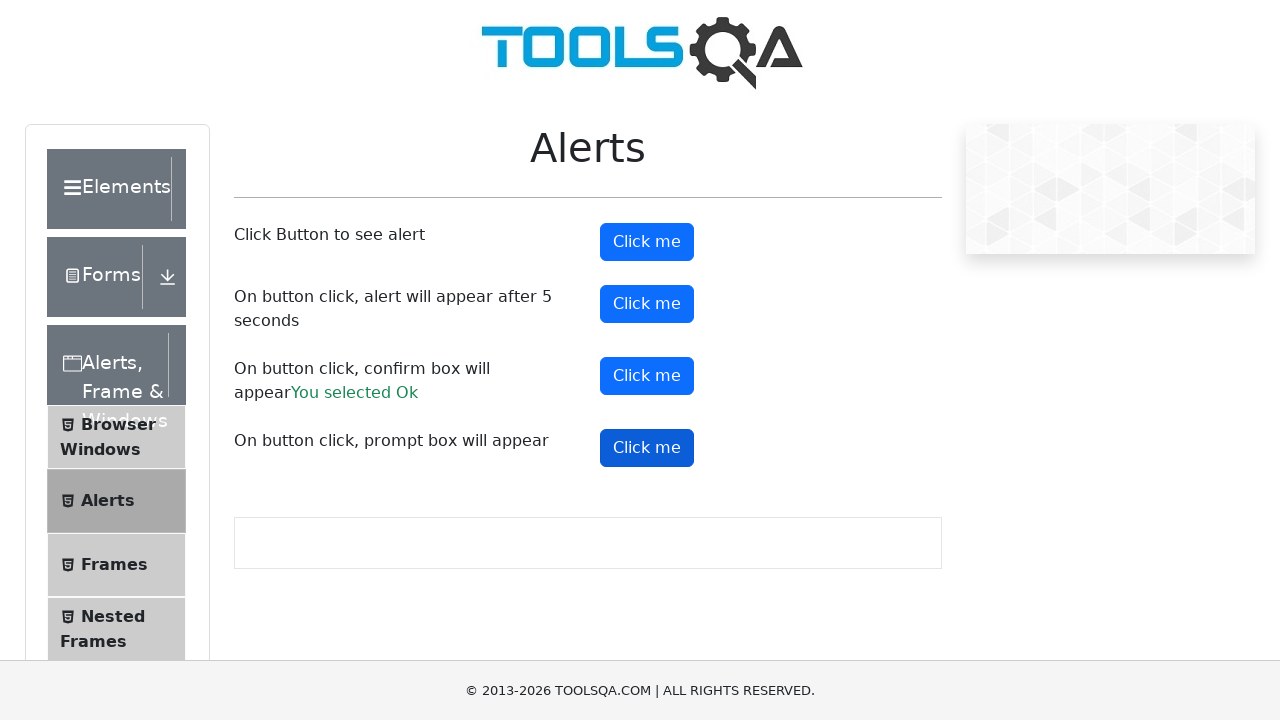